Tests clicking the Favourite Mech Interp Papers button and verifying it opens the correct URL

Starting URL: https://neuronpedia.org/gemma-scope#learn

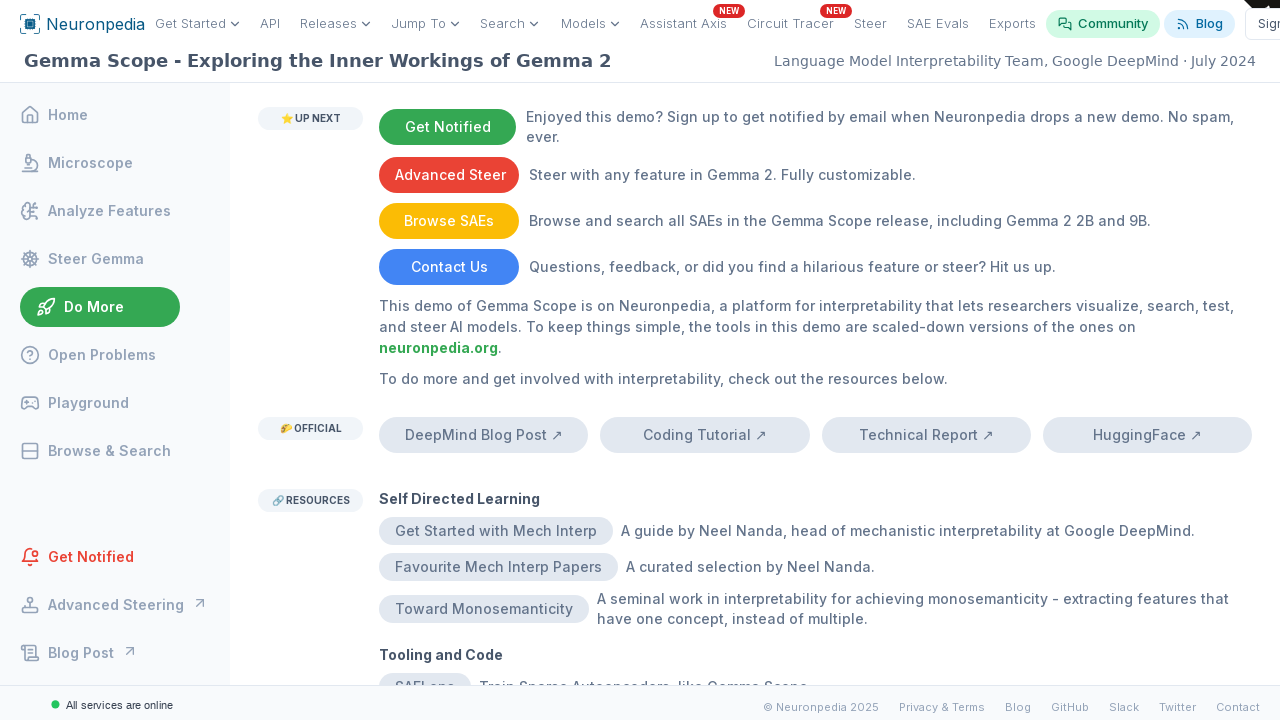

Clicked 'Favourite Mech Interp Papers' button and popup opened at (498, 567) on internal:text="Favourite Mech Interp Papers"i
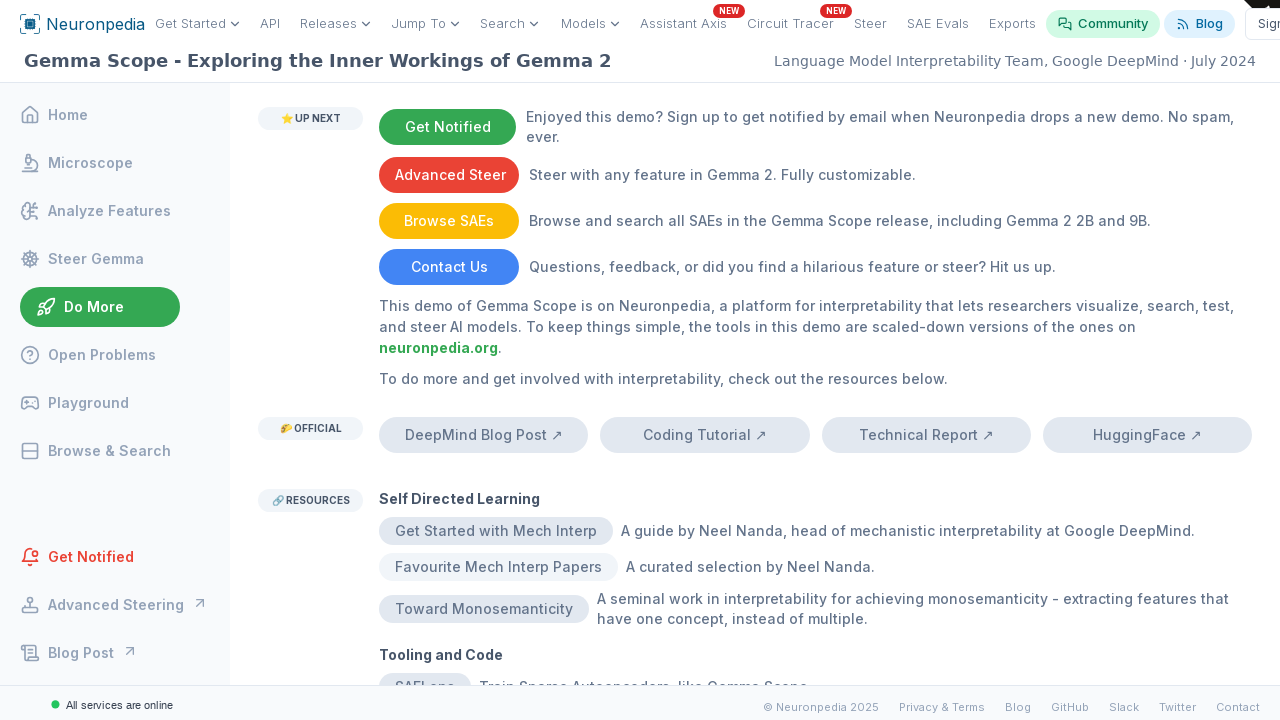

Retrieved popup page object
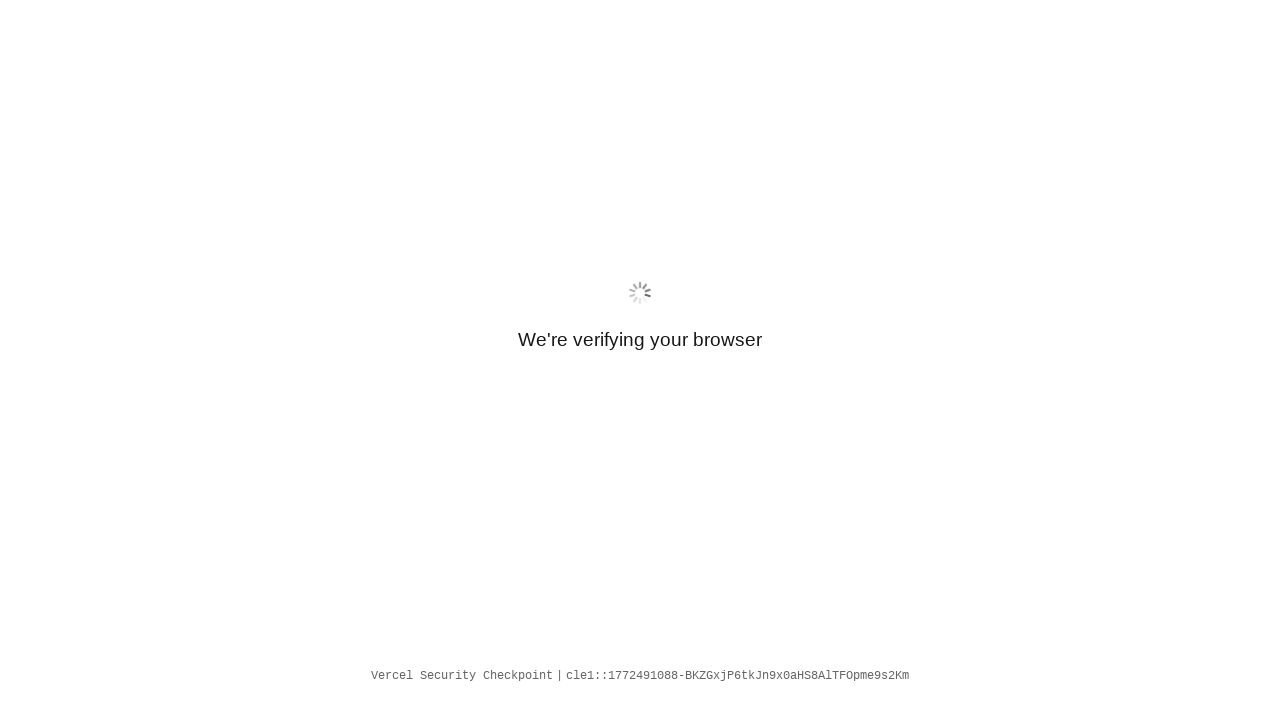

Popup page loaded completely
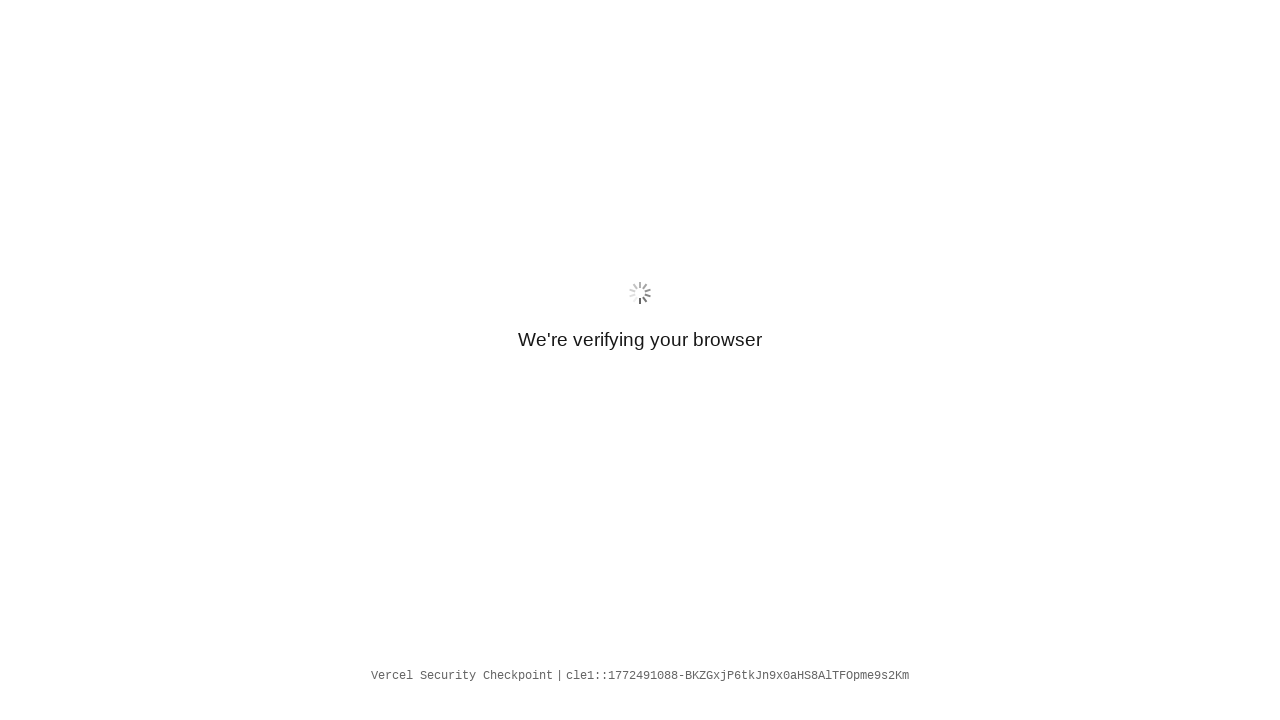

Verified popup URL contains 'alignmentforum.org'
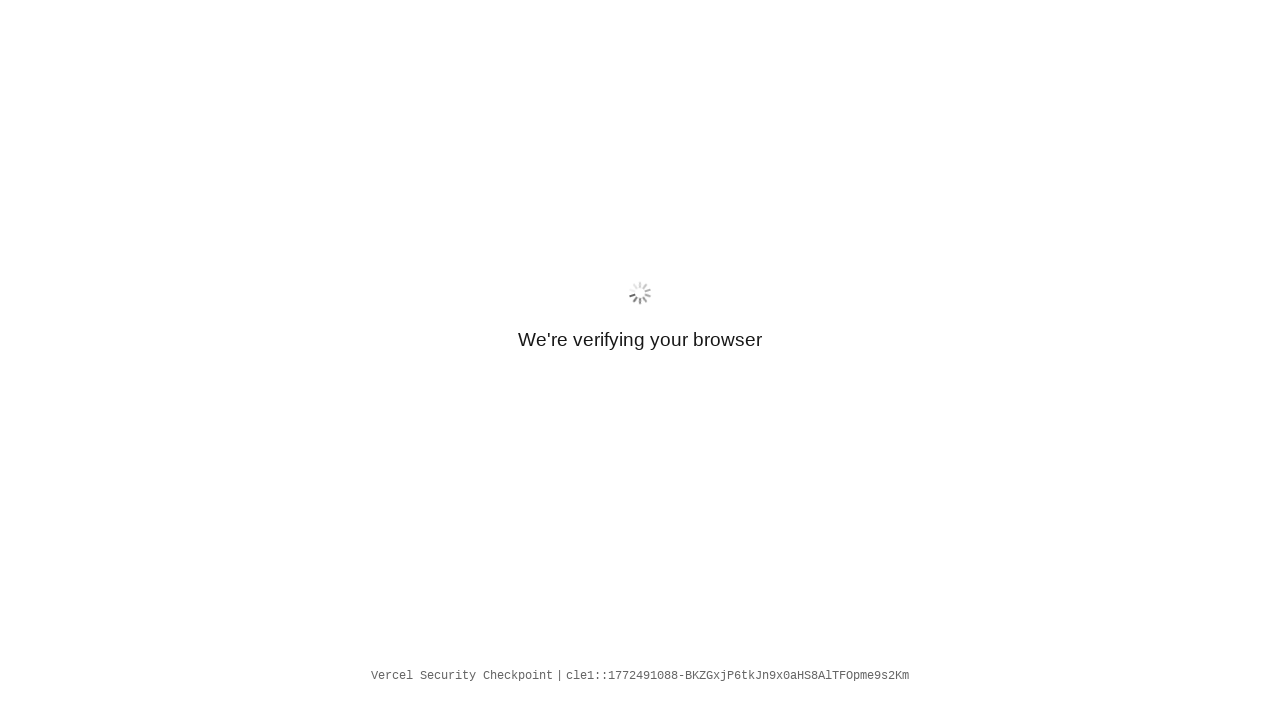

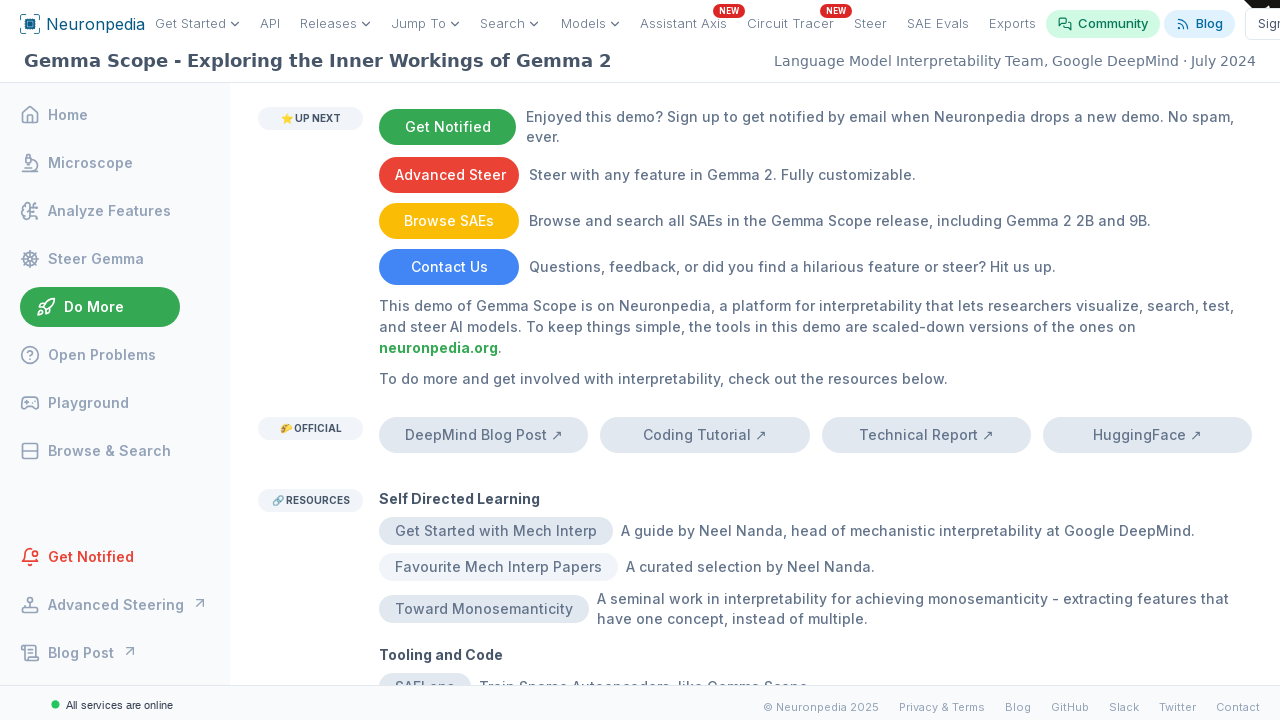